Tests dynamic loading page by clicking Start button and verifying the text appears (without wait, expecting failure)

Starting URL: http://the-internet.herokuapp.com/dynamic_loading/2

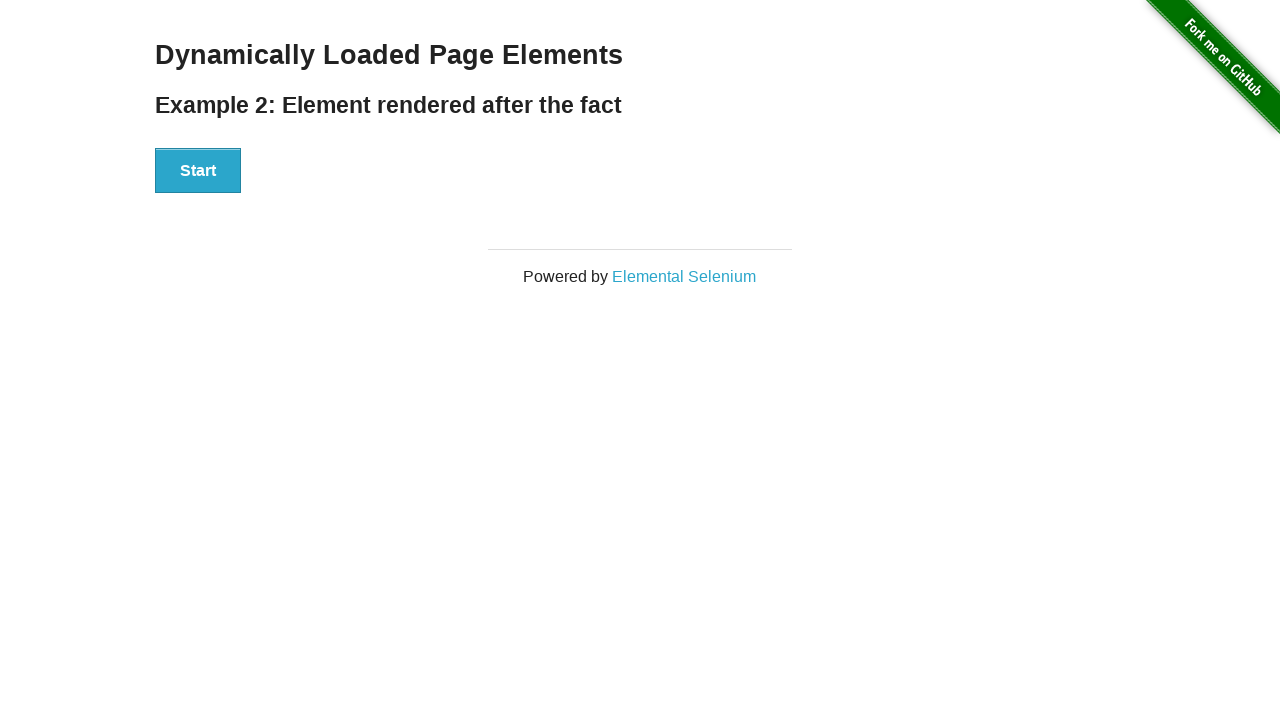

Clicked Start button to trigger dynamic loading at (198, 171) on xpath=//button[text()='Start']
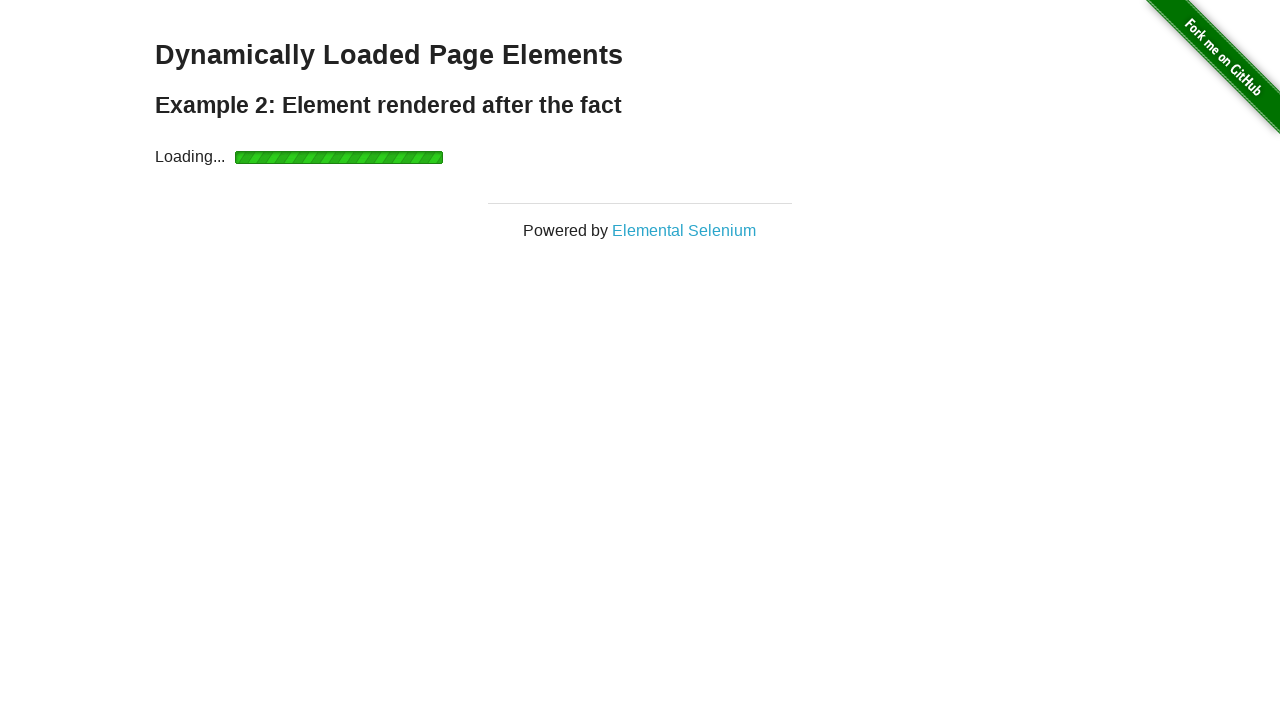

Located finish element without waiting
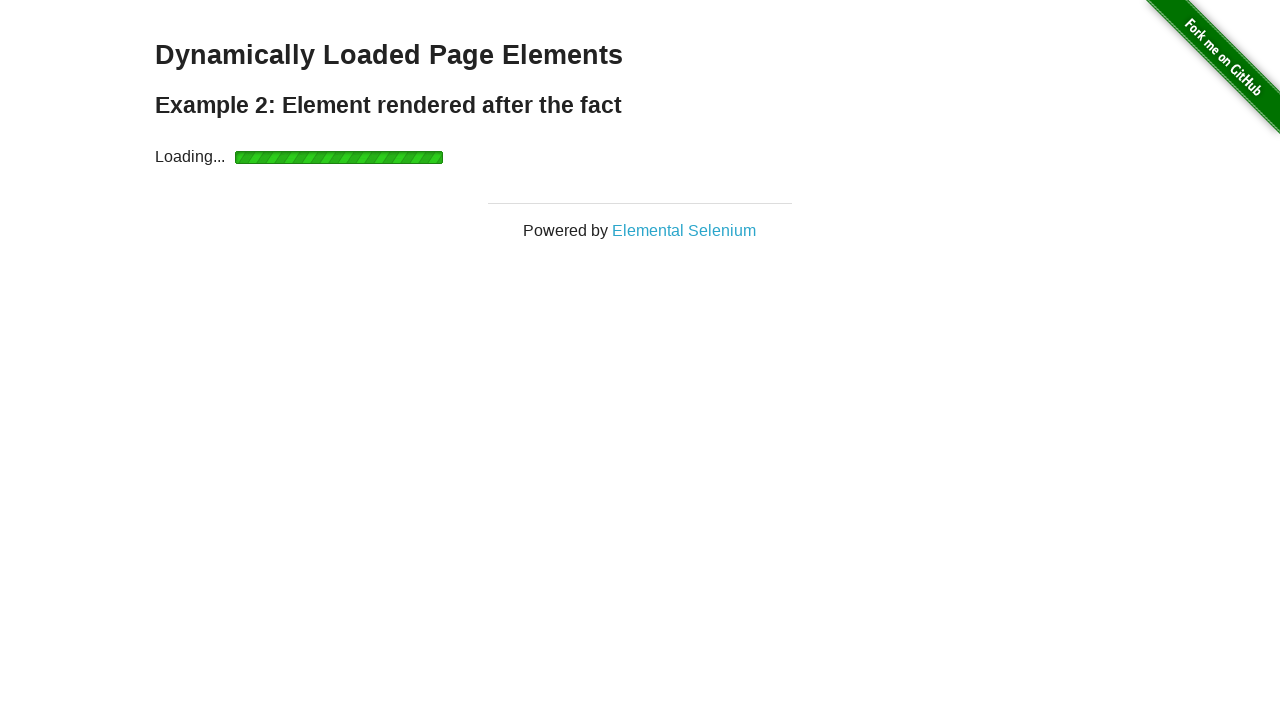

Assertion passed: text content is 'Hello World!'
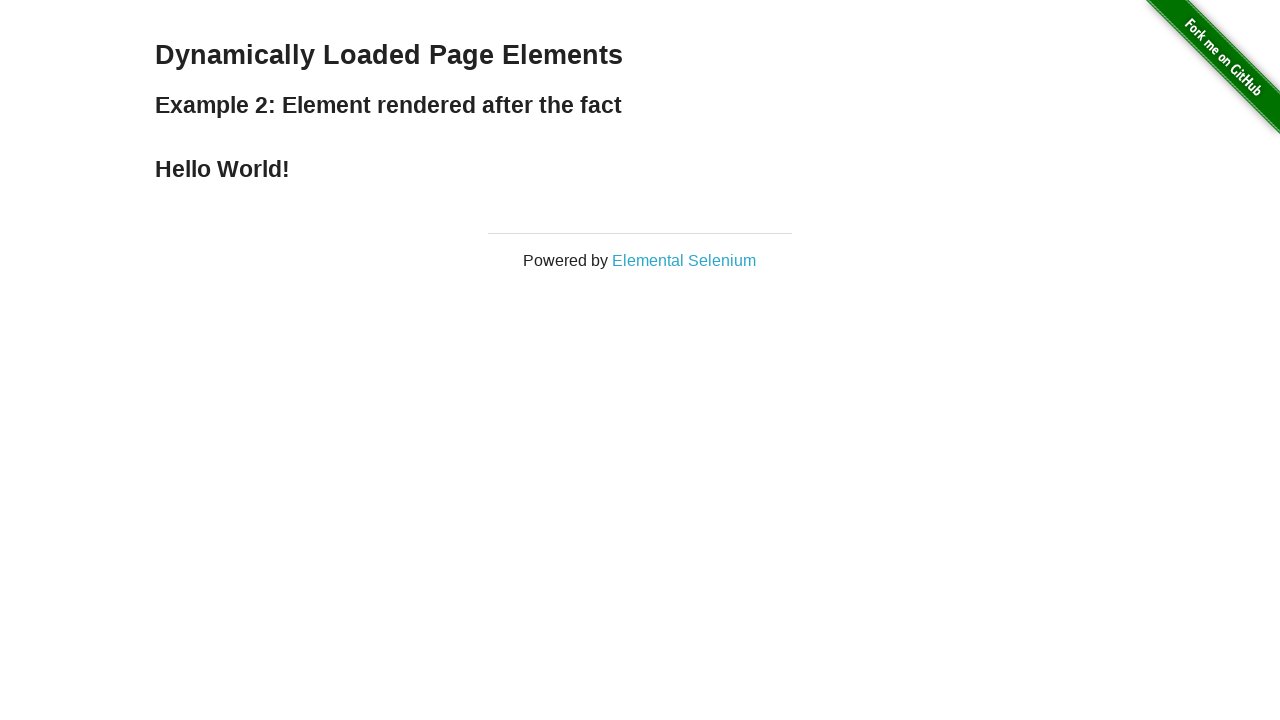

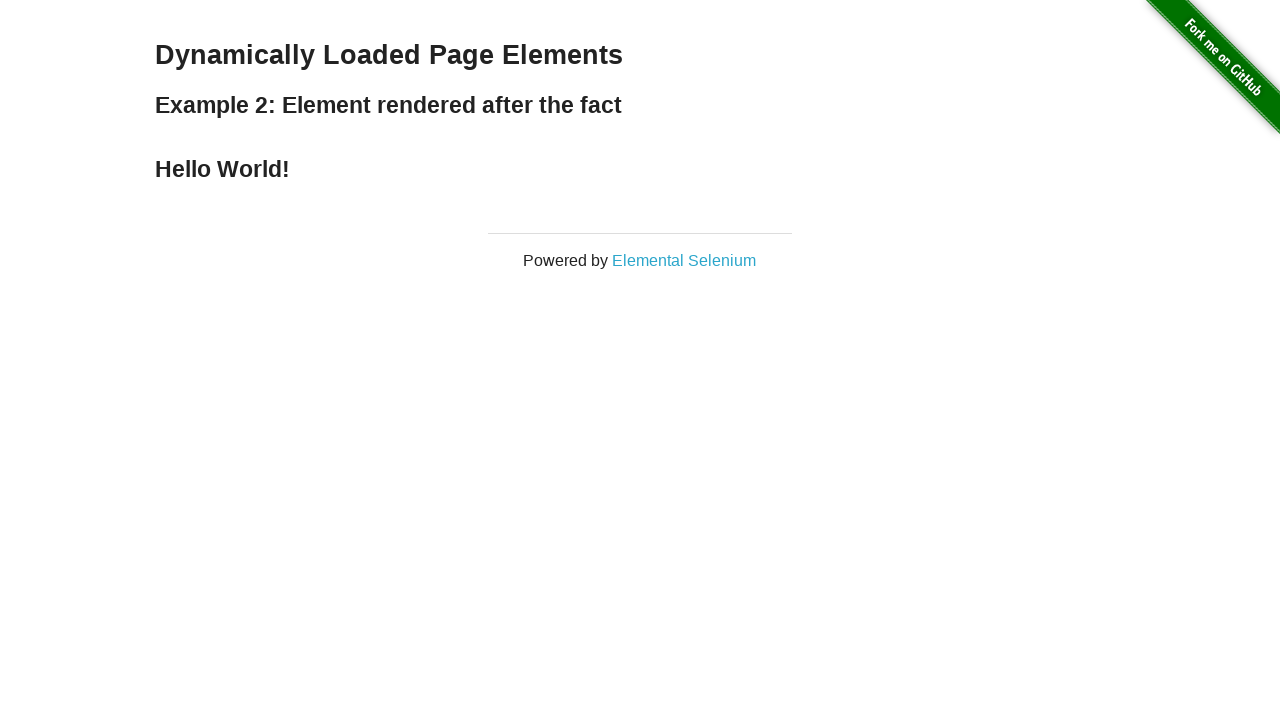